Tests contact form submission by filling in full name, mobile number, email, and message fields, then clicking submit

Starting URL: https://merolagani.com/ContactUs.aspx

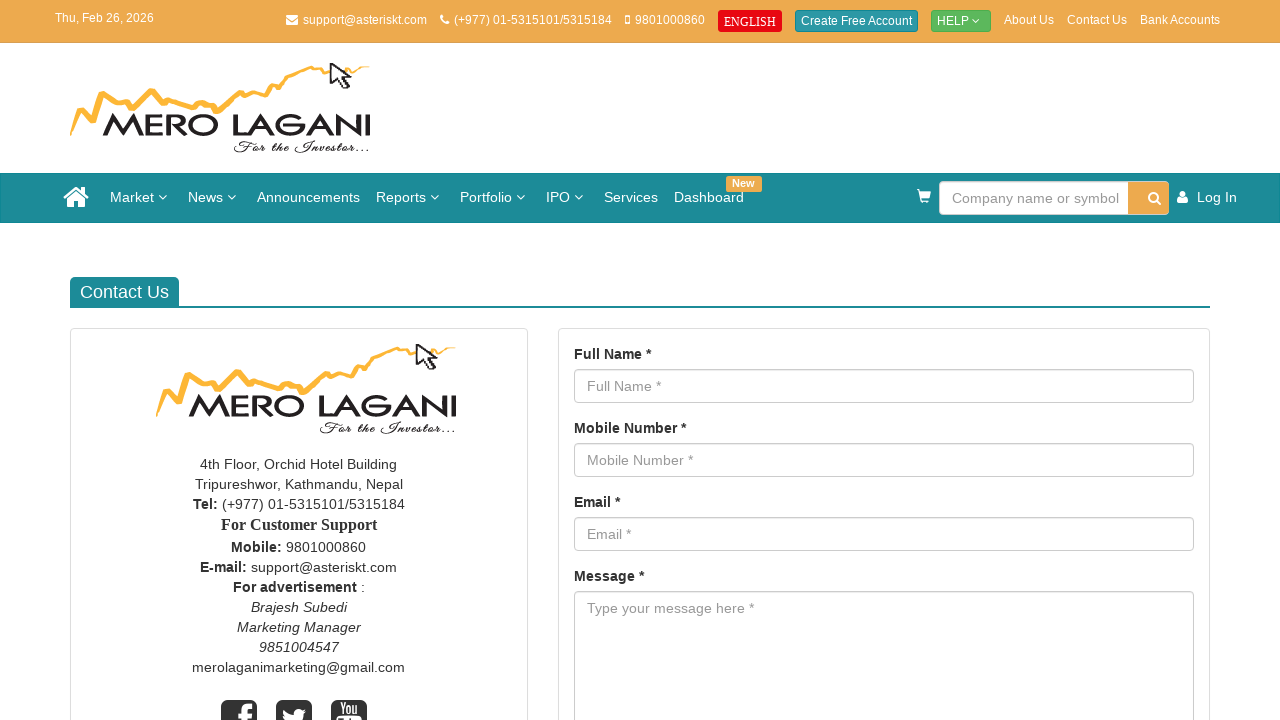

Filled full name field with 'John Smith' on input[id*="_txtFullName"]
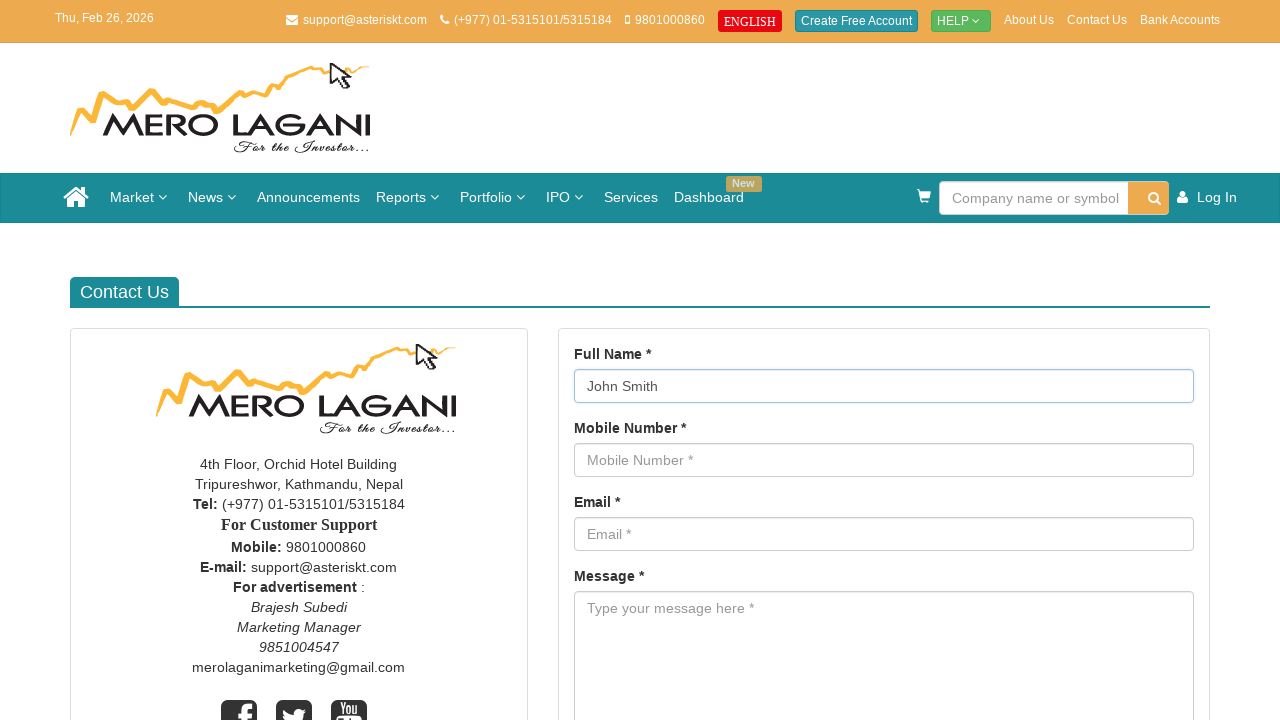

Filled mobile number field with '9876543210' on input[id*="_txtMobileNo"]
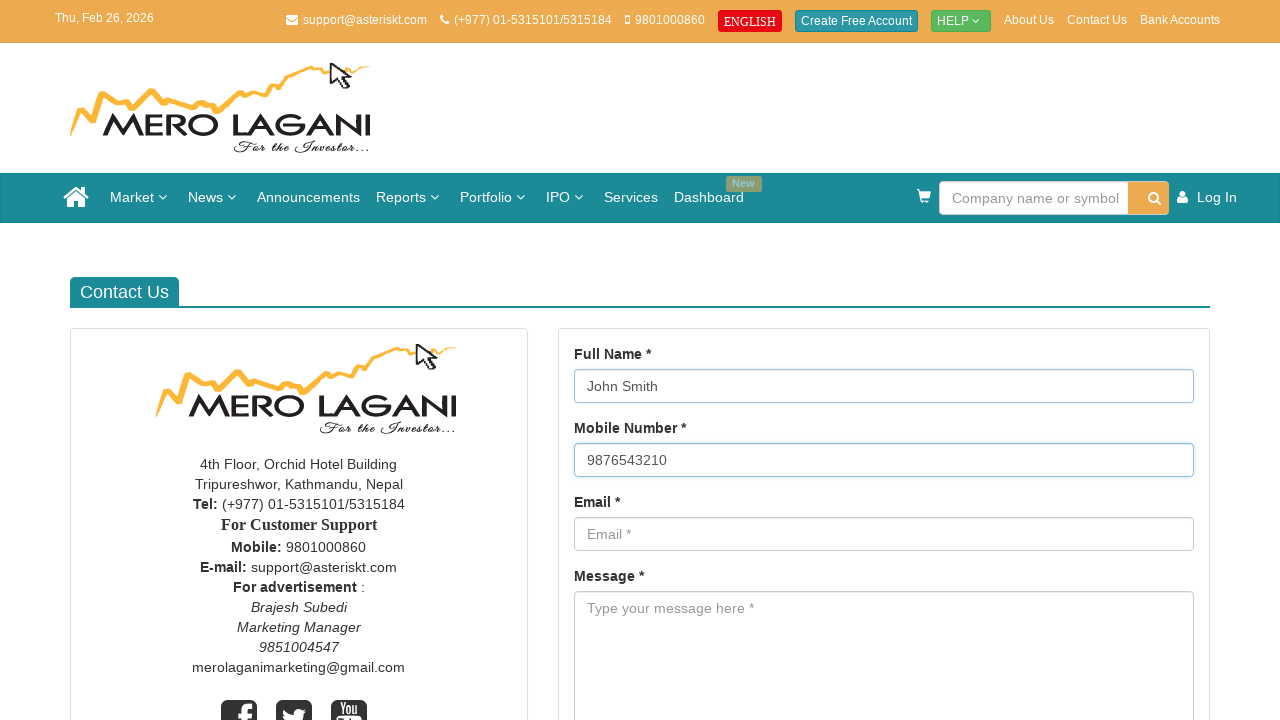

Filled email field with 'johnsmith@example.com' on input[id*="_txtEmail"]
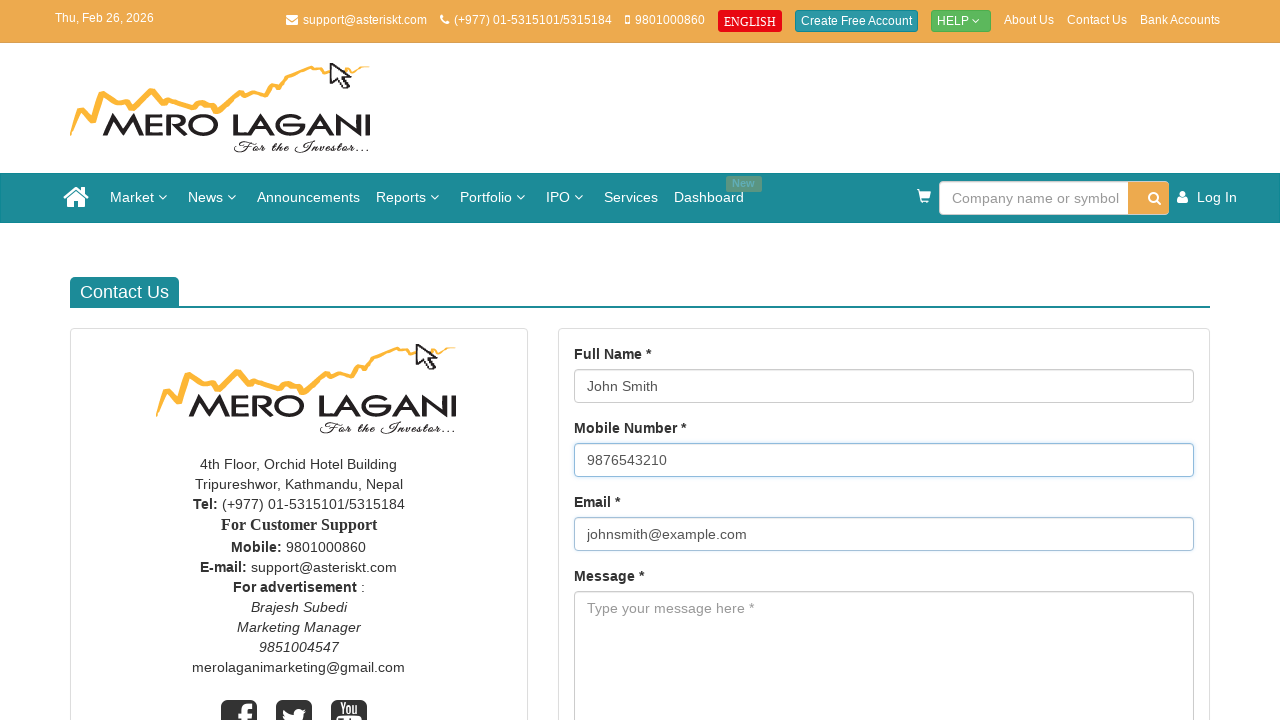

Filled message field with test message on textarea[id*="_txtMessage"]
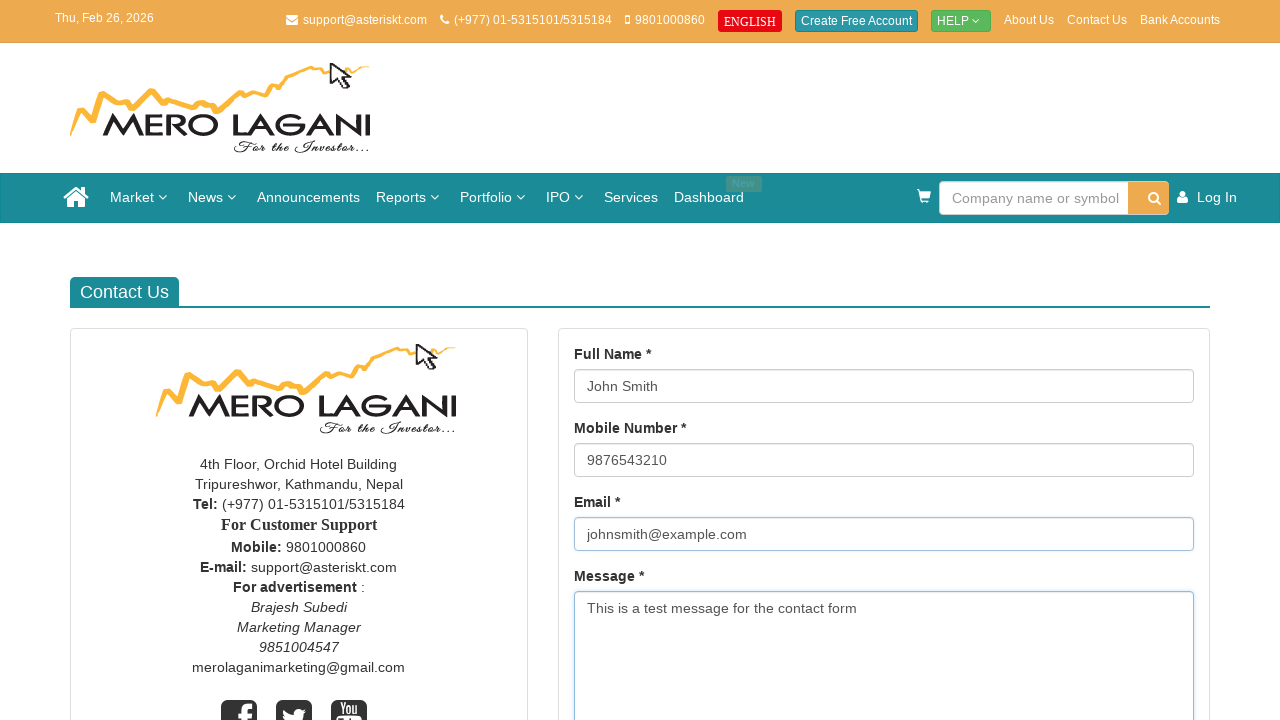

Clicked submit button to submit contact form at (608, 703) on a[id*="_lbtnSubmit"]
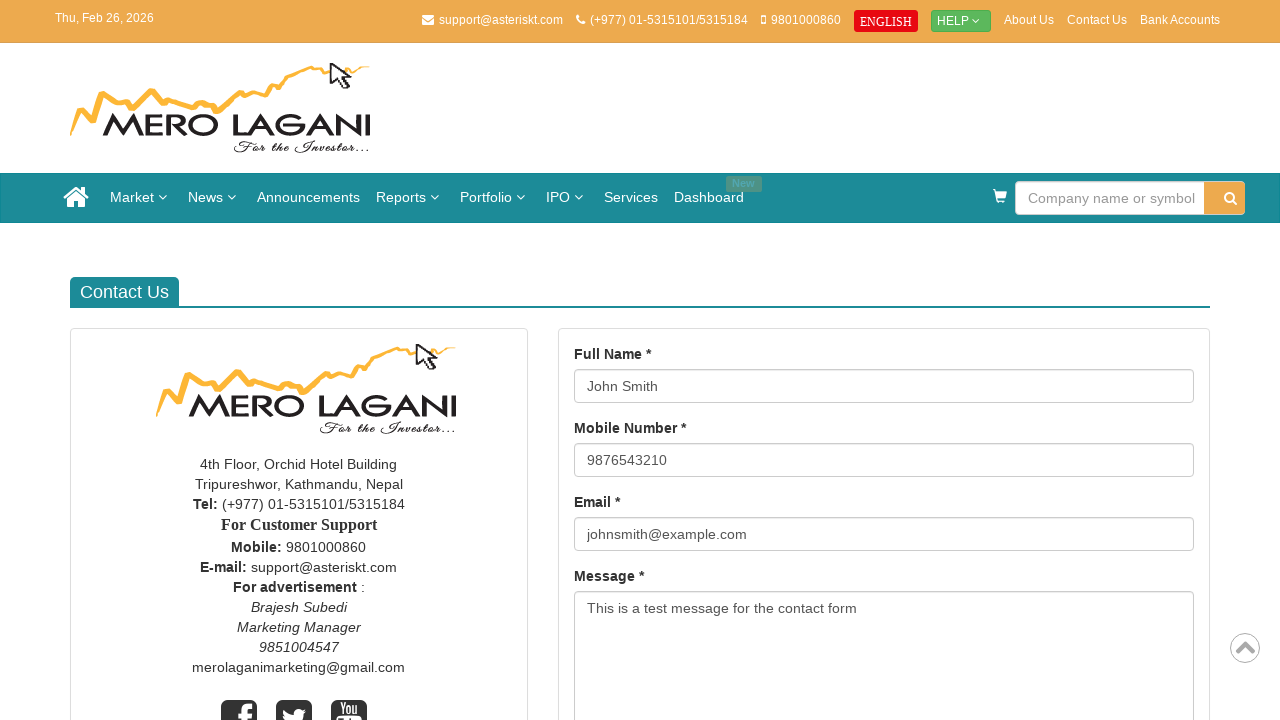

Waited 3 seconds for form submission to complete
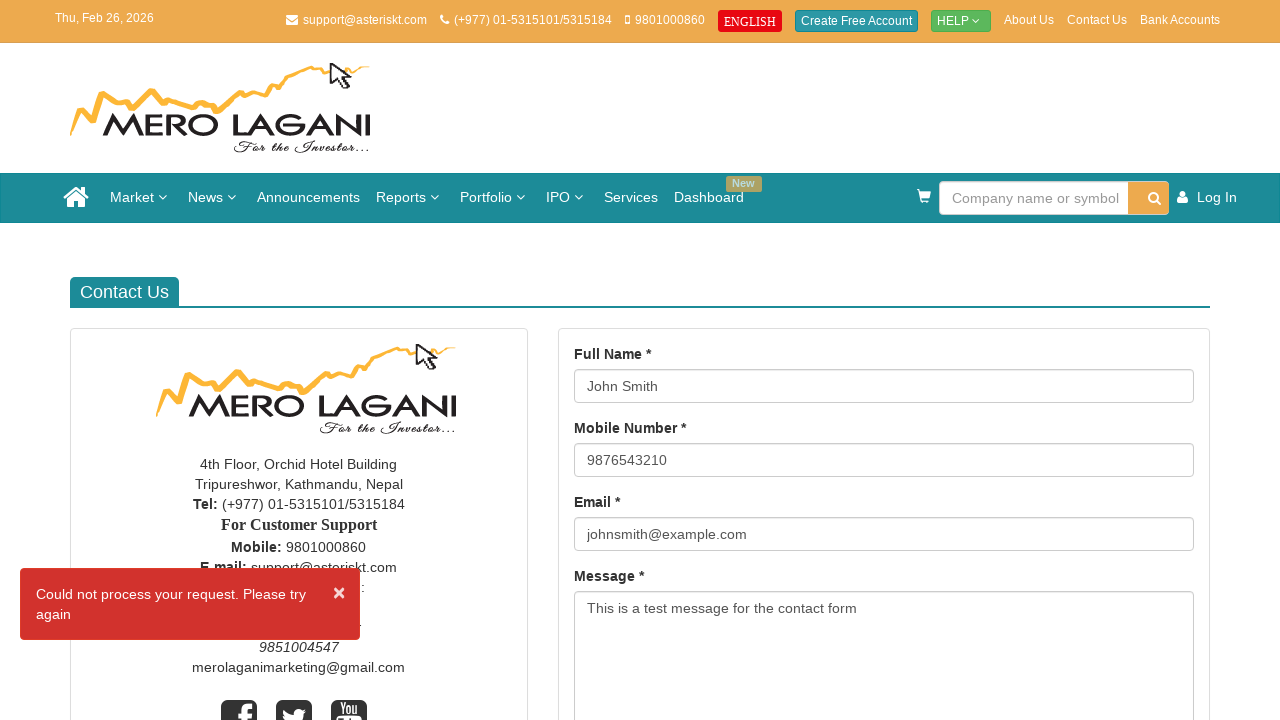

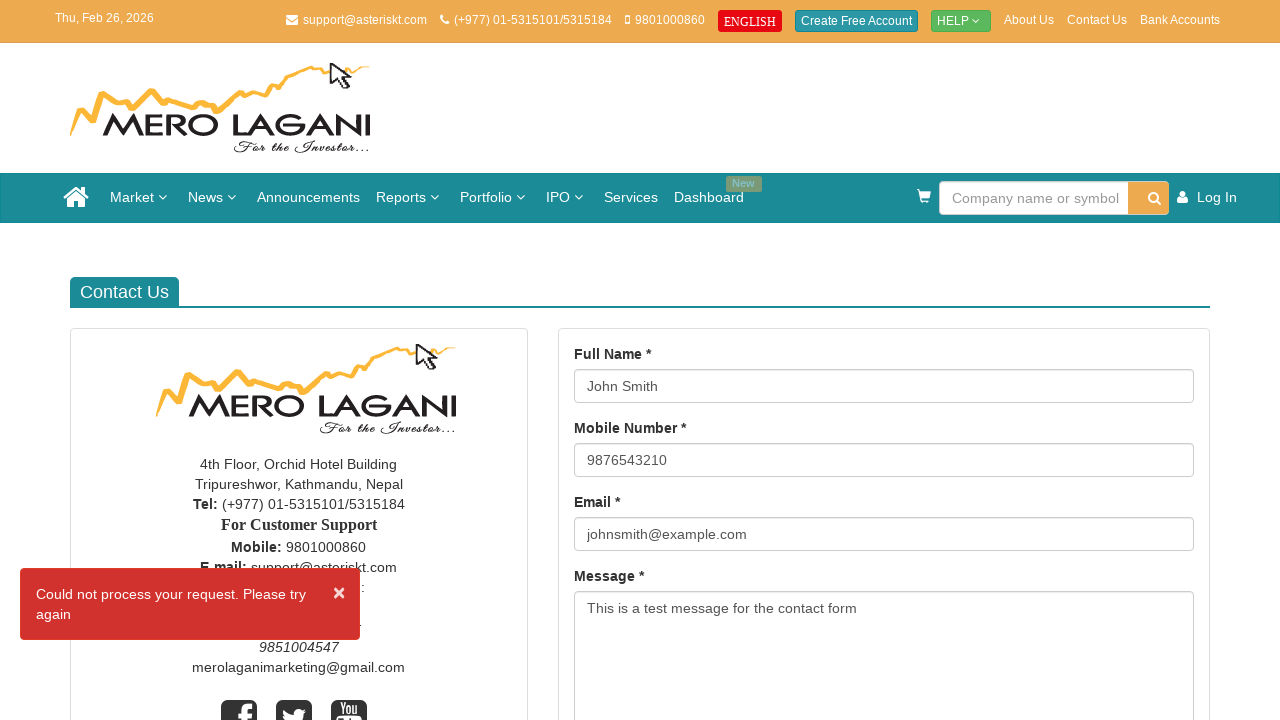